Selects "Other" from dropdown and verifies related FAQ questions appear

Starting URL: https://www.mobicip.com/support

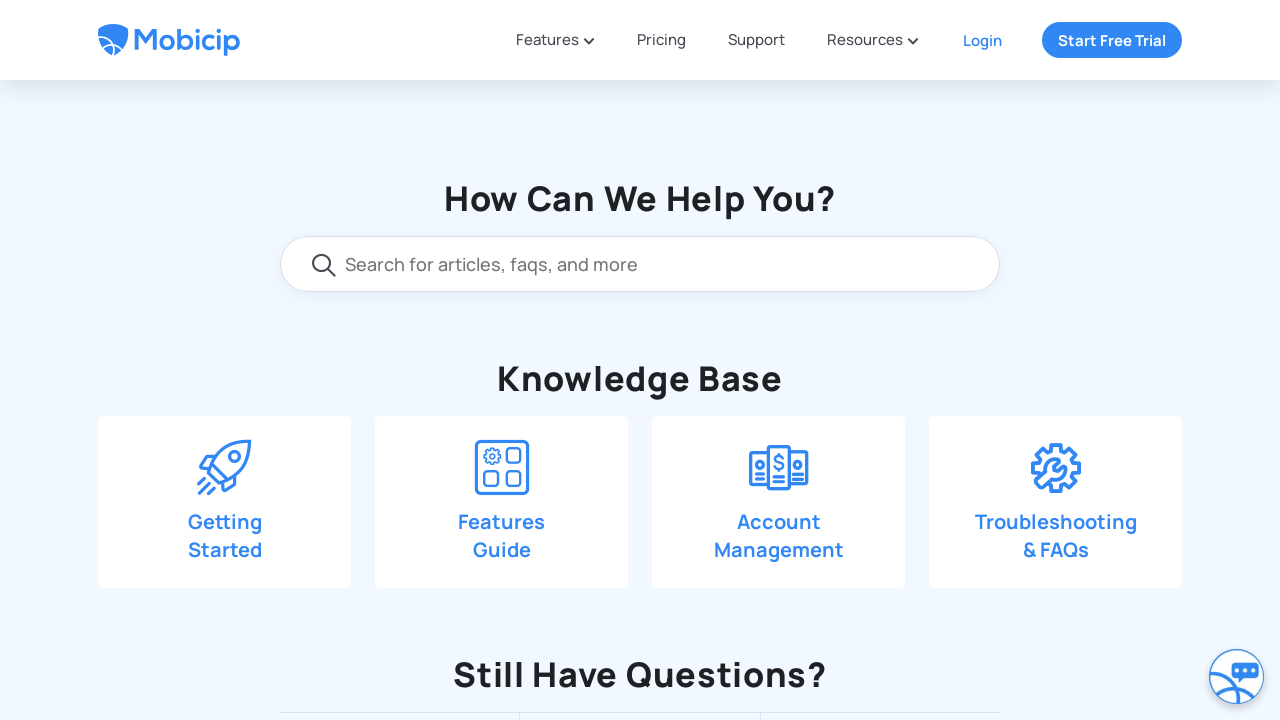

Scrolled down 550 pixels to view drop us a line section
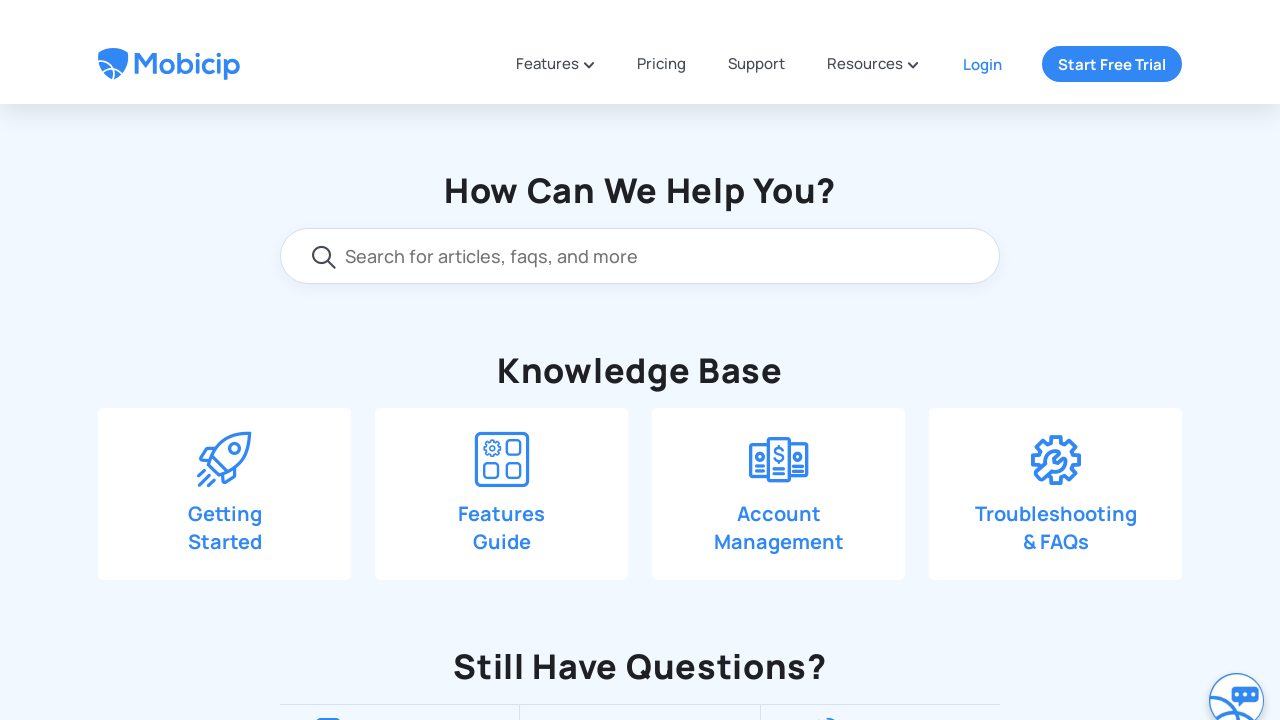

Clicked 'Drop us a line' section at (663, 190) on span:text('Drop us a line')
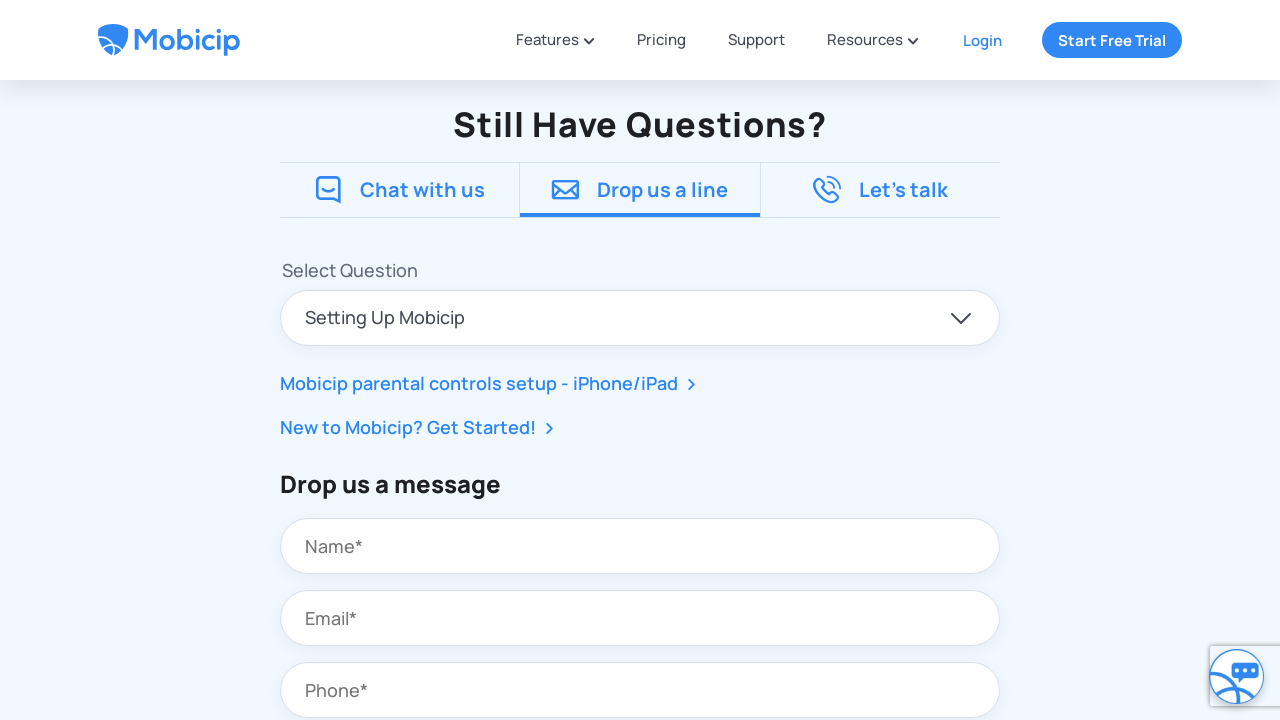

Selected 'Other' from the question dropdown on //p[text()='Select Question']/following::select
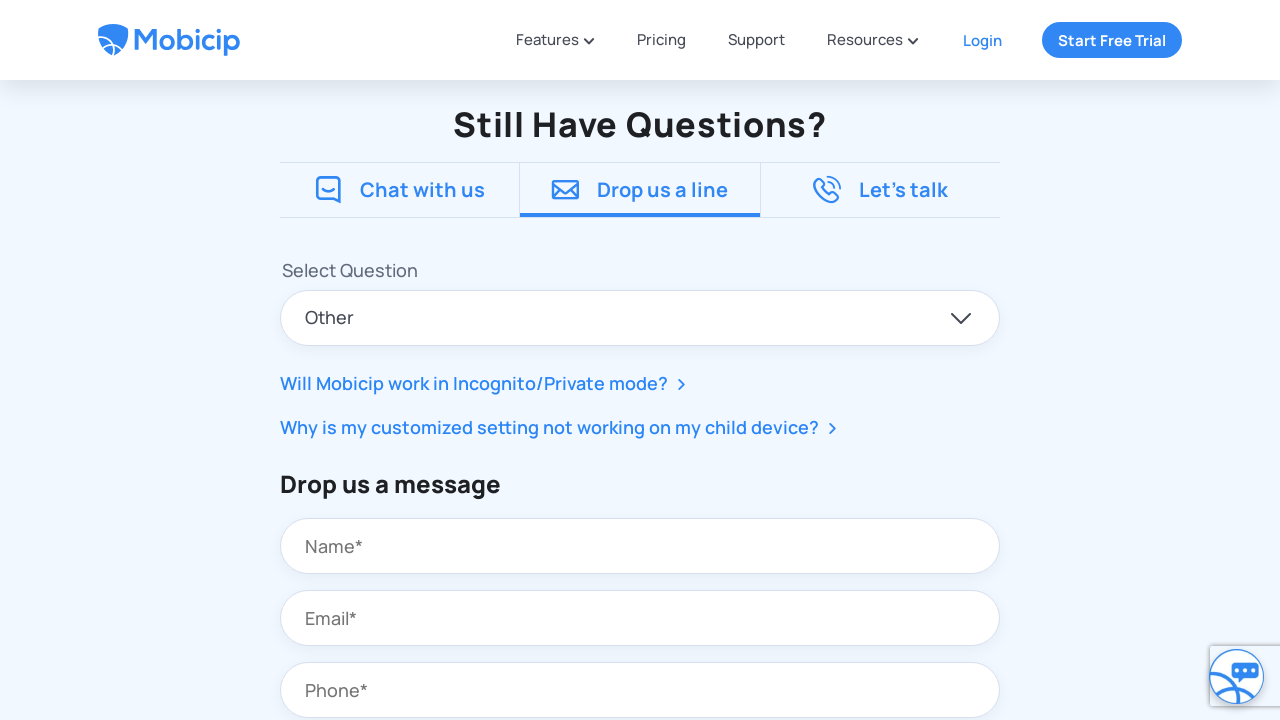

Verified FAQ question 'Will Mobicip work in Incognito/Private mode?' appeared
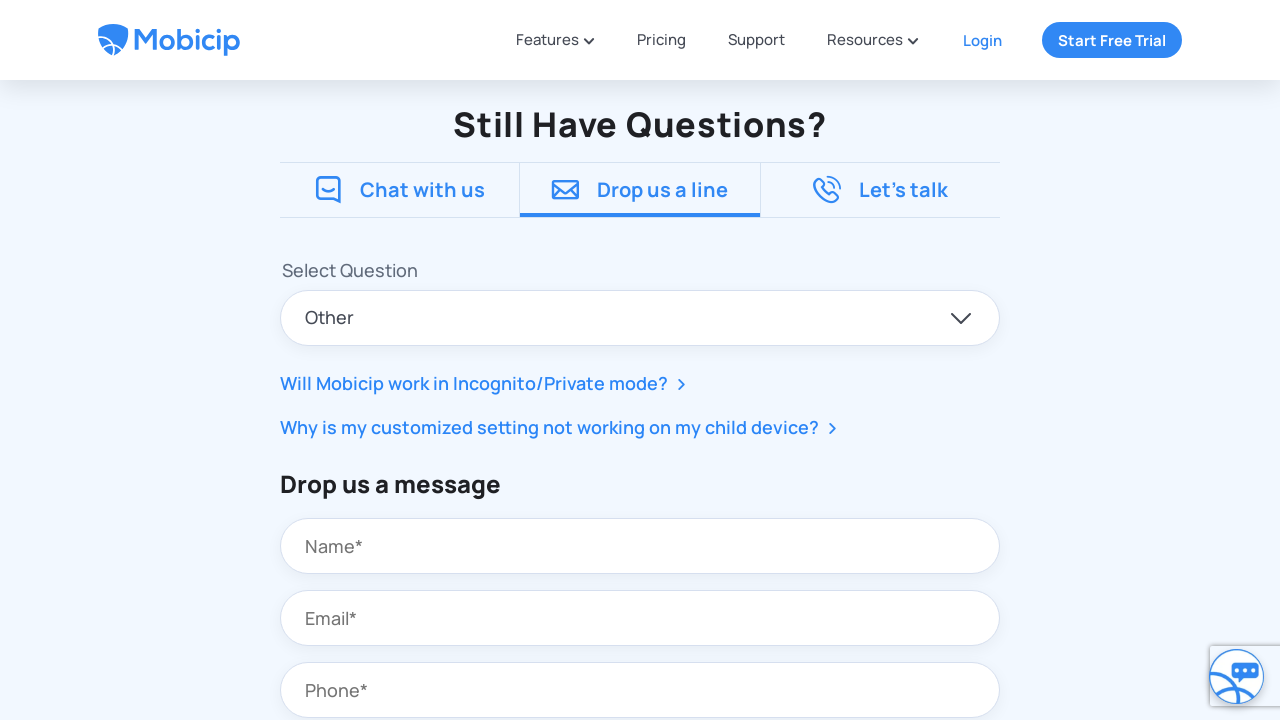

Verified FAQ question 'Why is my customized setting not working on my child device?' appeared
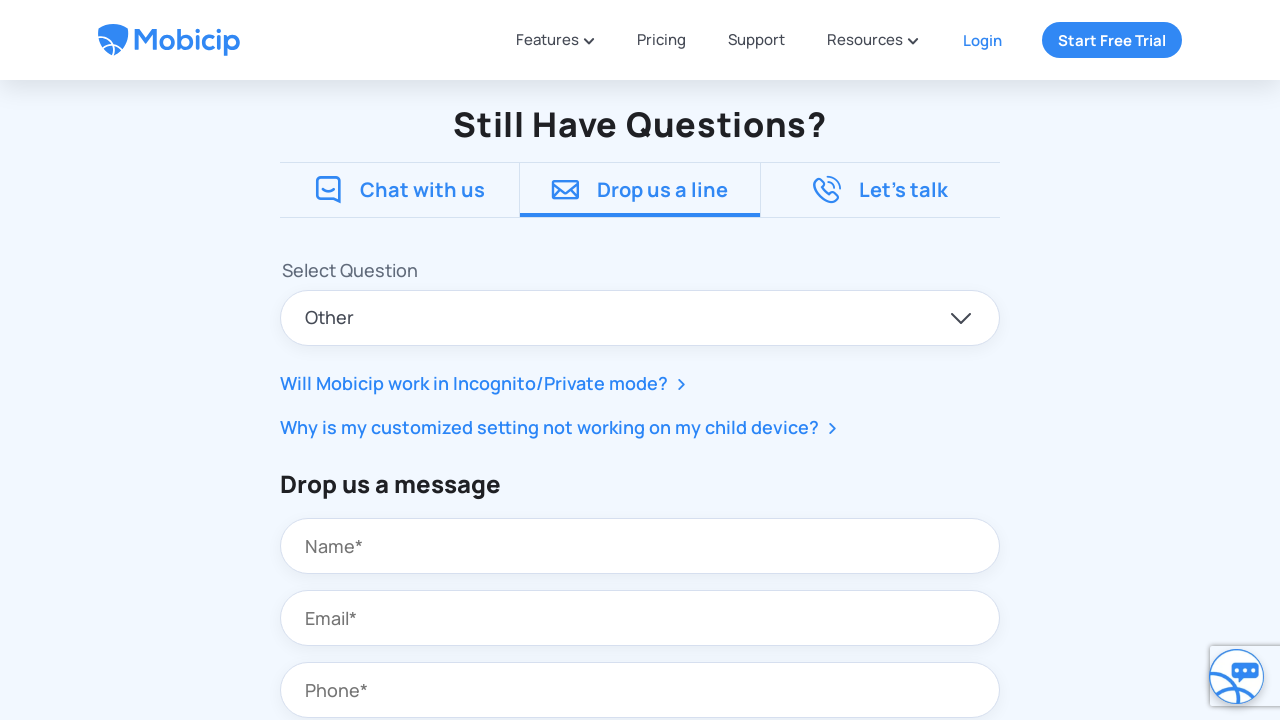

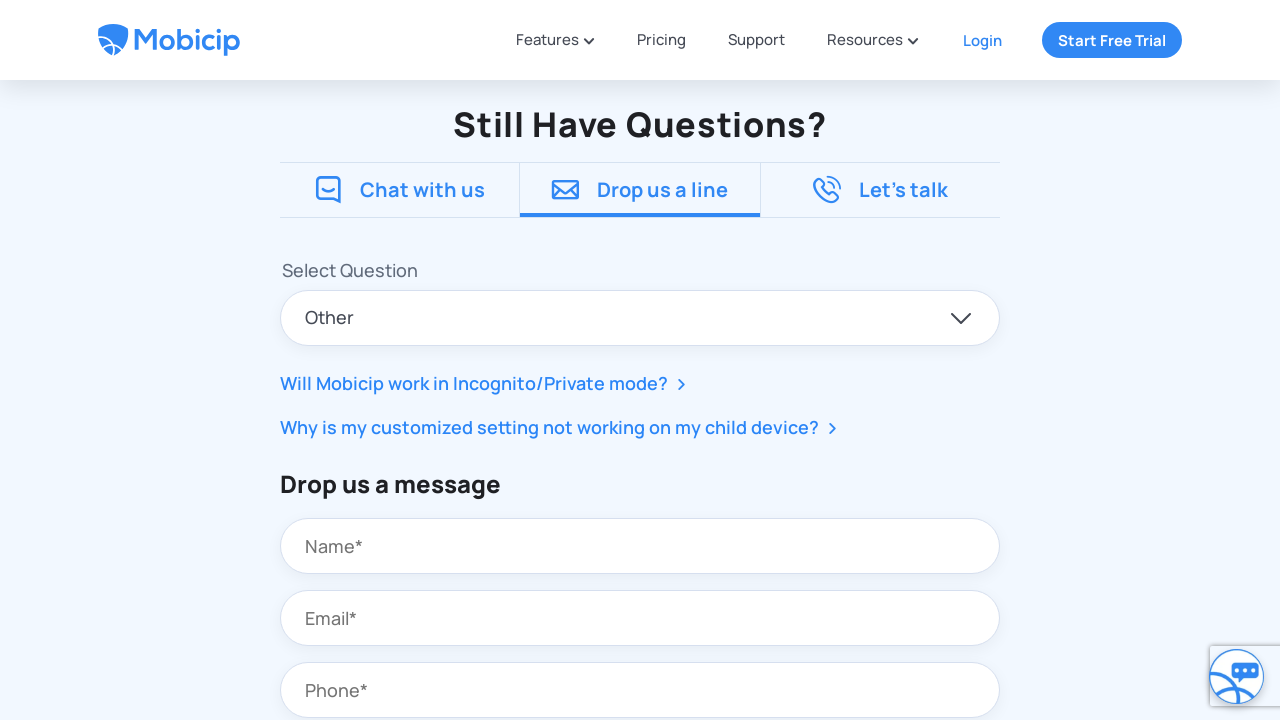